Tests form filling and navigation on an Angular practice site, including entering a name and clicking the shop button

Starting URL: https://rahulshettyacademy.com/angularpractice/

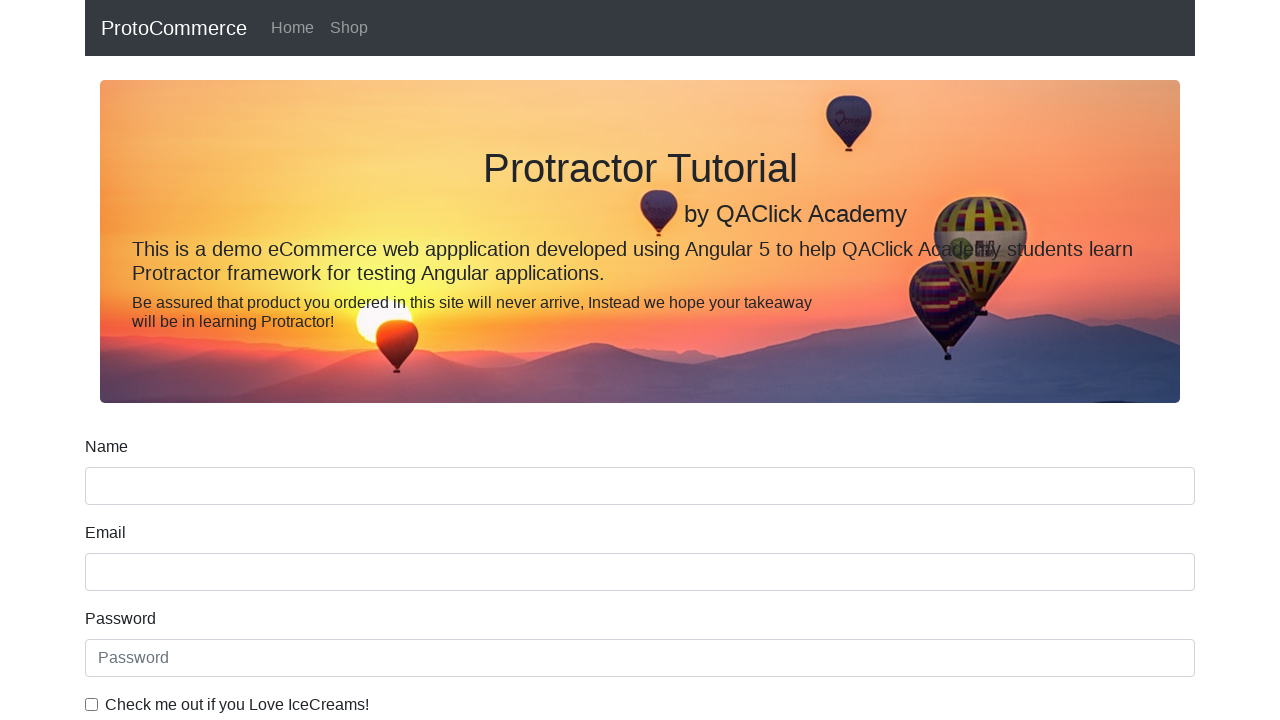

Filled name field with 'ramesh' on input[name='name']
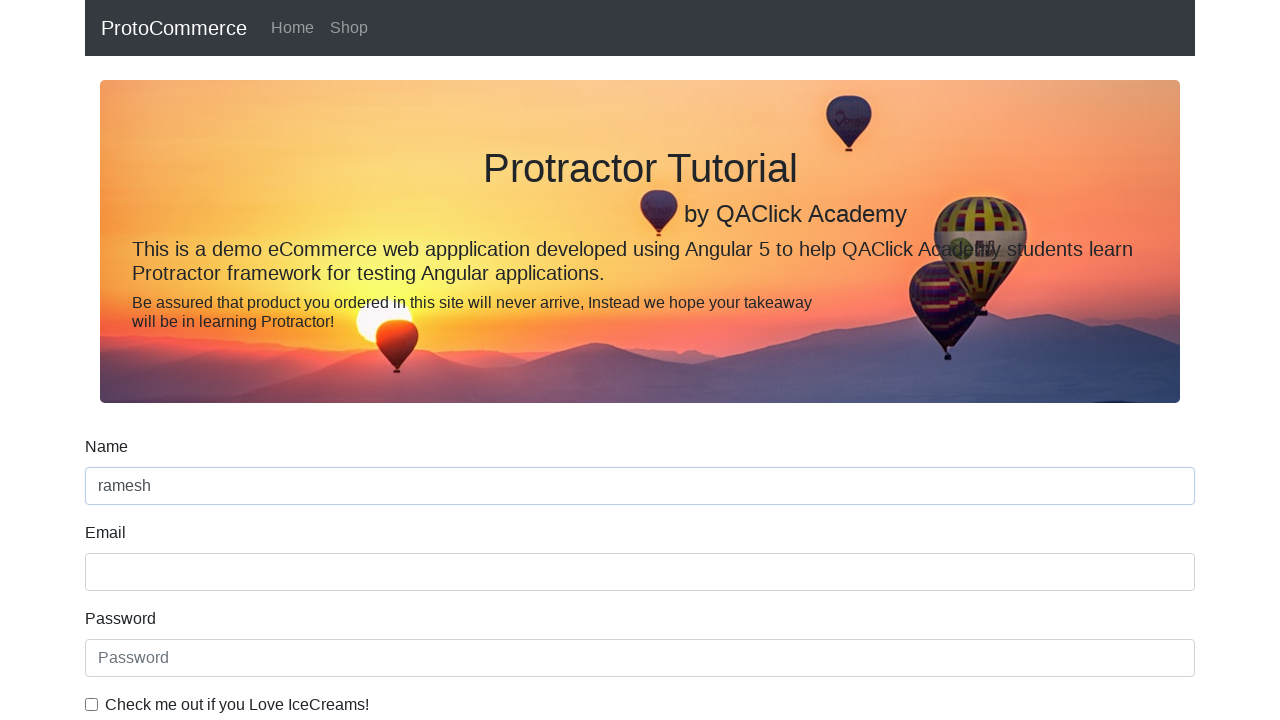

Clicked shop button to navigate to shop at (349, 28) on a[href*='shop']
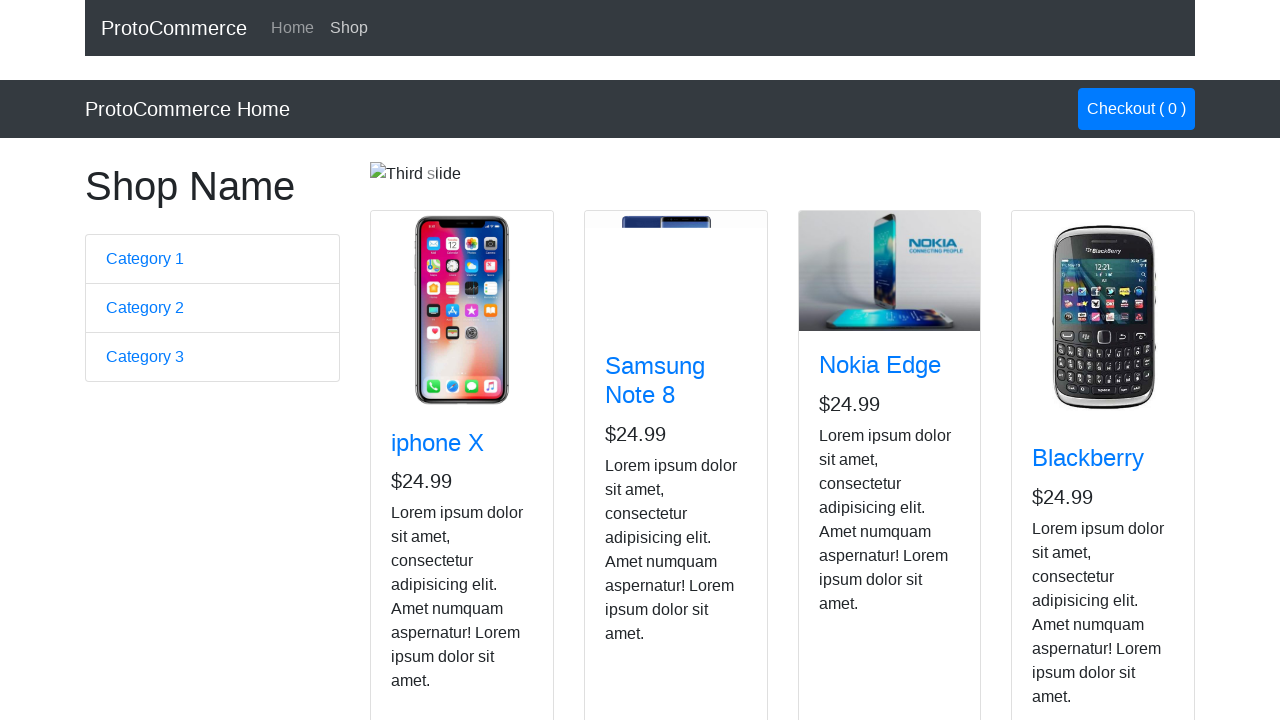

Scrolled to bottom of page
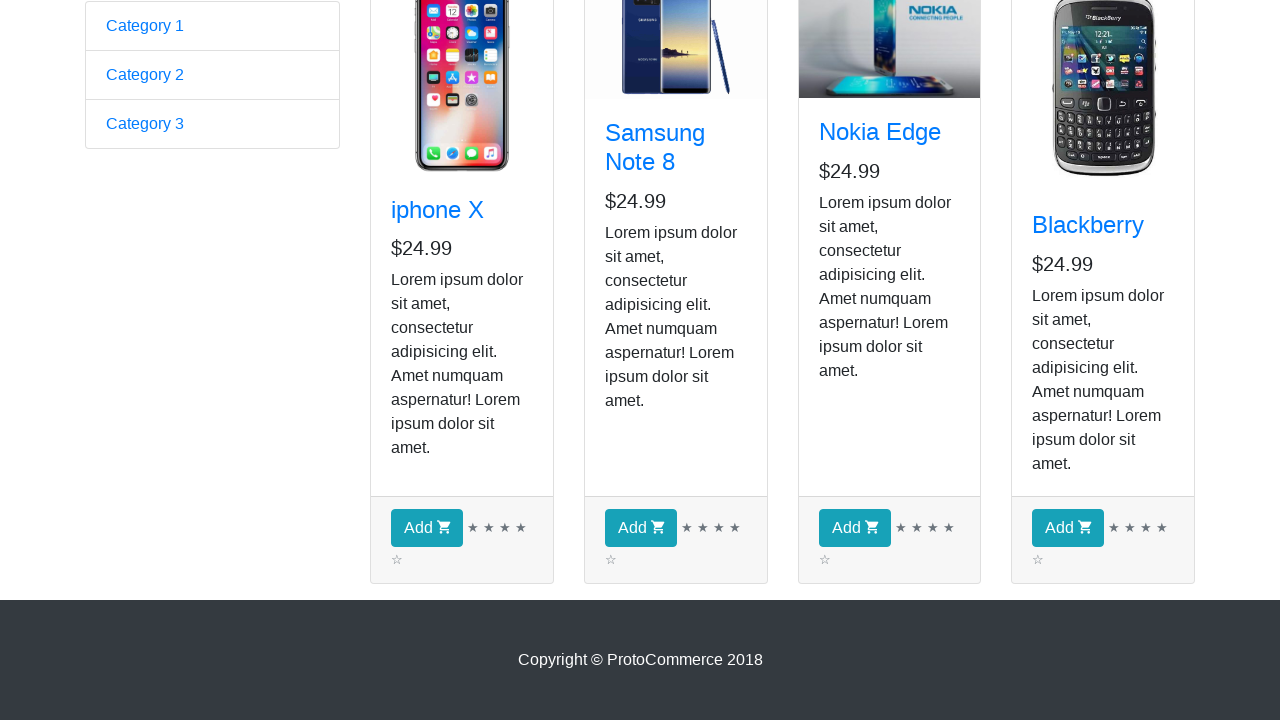

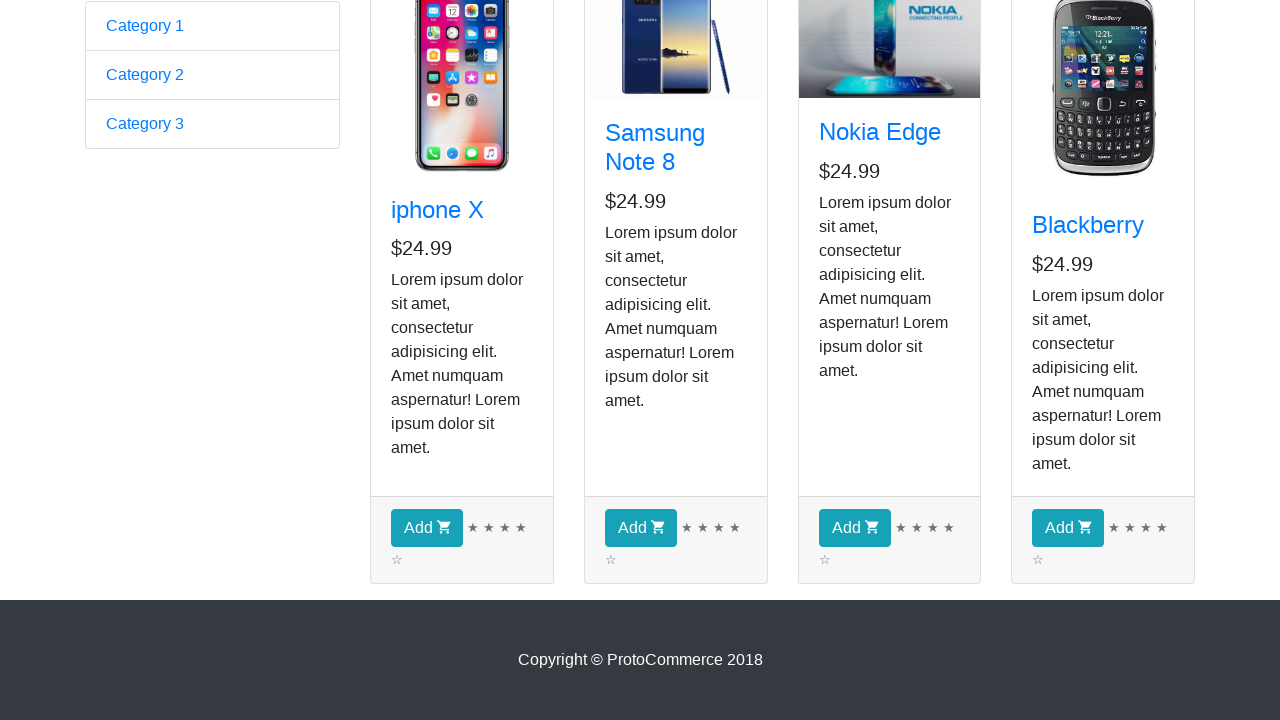